Tests iframe handling by clicking a tab, switching to a single iframe, entering text in an input field, and switching back to the default content

Starting URL: https://demo.automationtesting.in/Frames.html

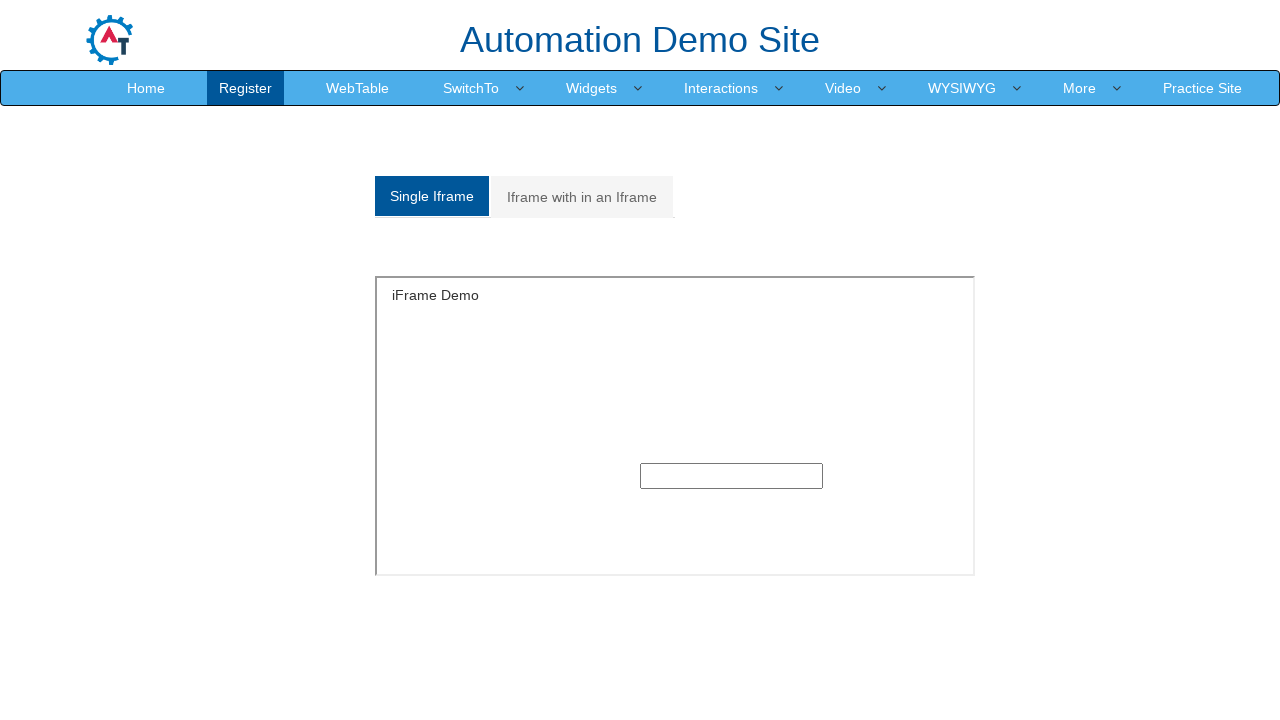

Clicked active tab/link at (432, 196) on li.active a.analystic
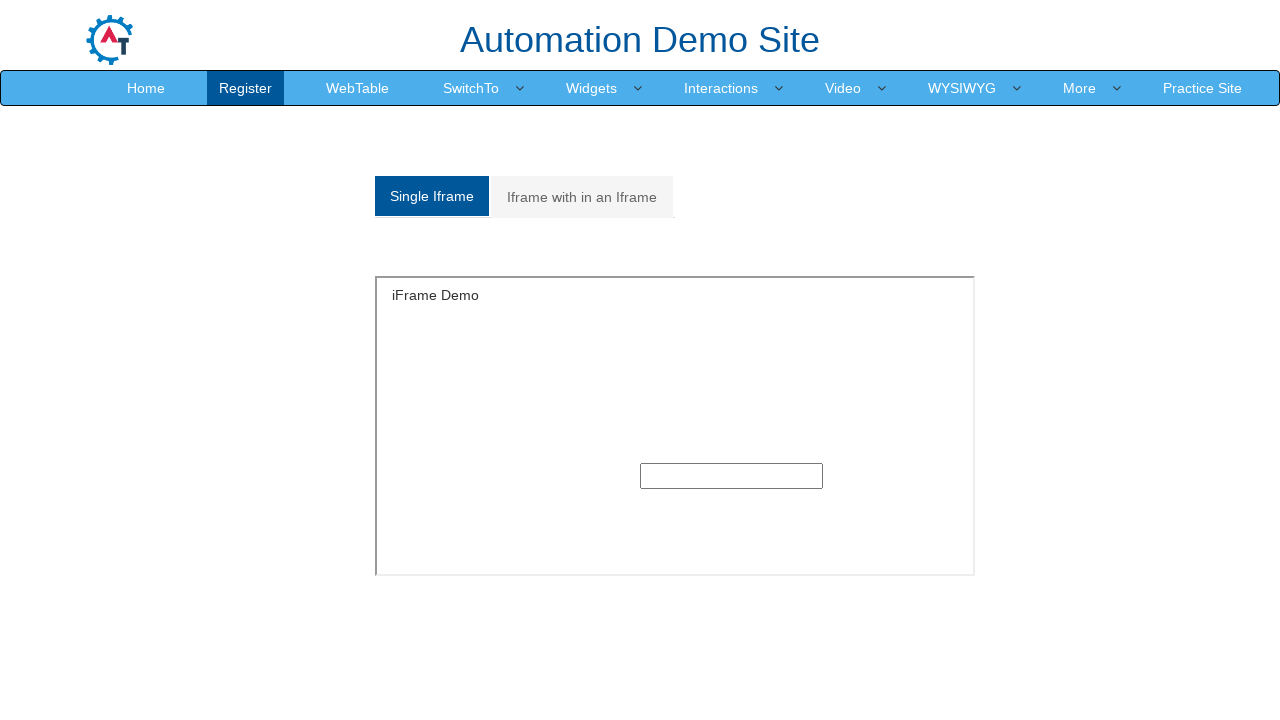

Located single iframe with id 'singleframe'
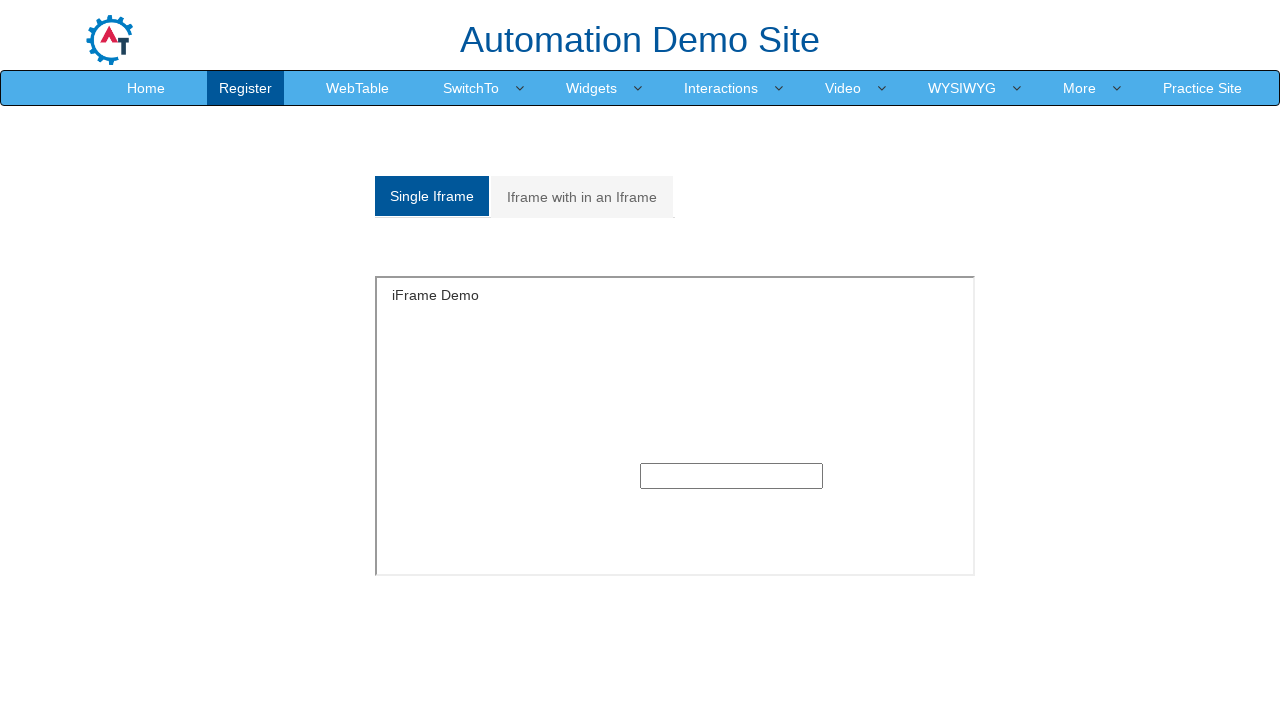

Entered text in input field within iframe on #singleframe >> internal:control=enter-frame >> input[type='text'] >> nth=0
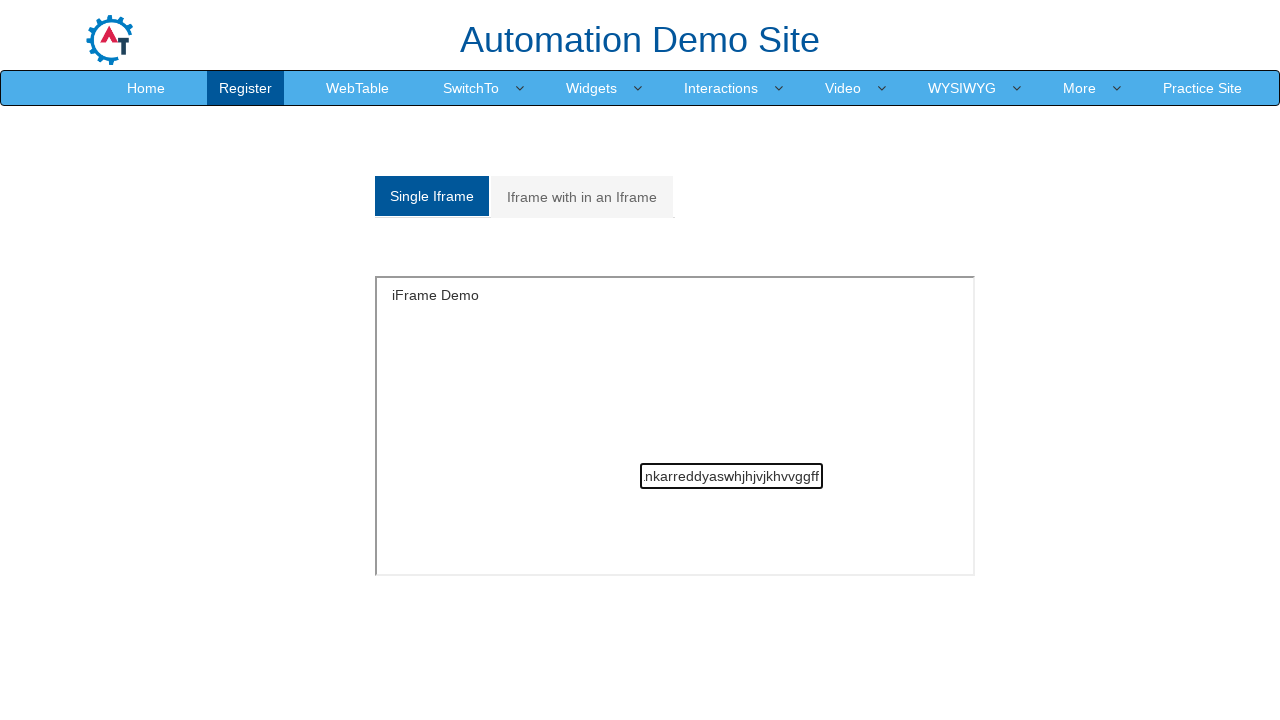

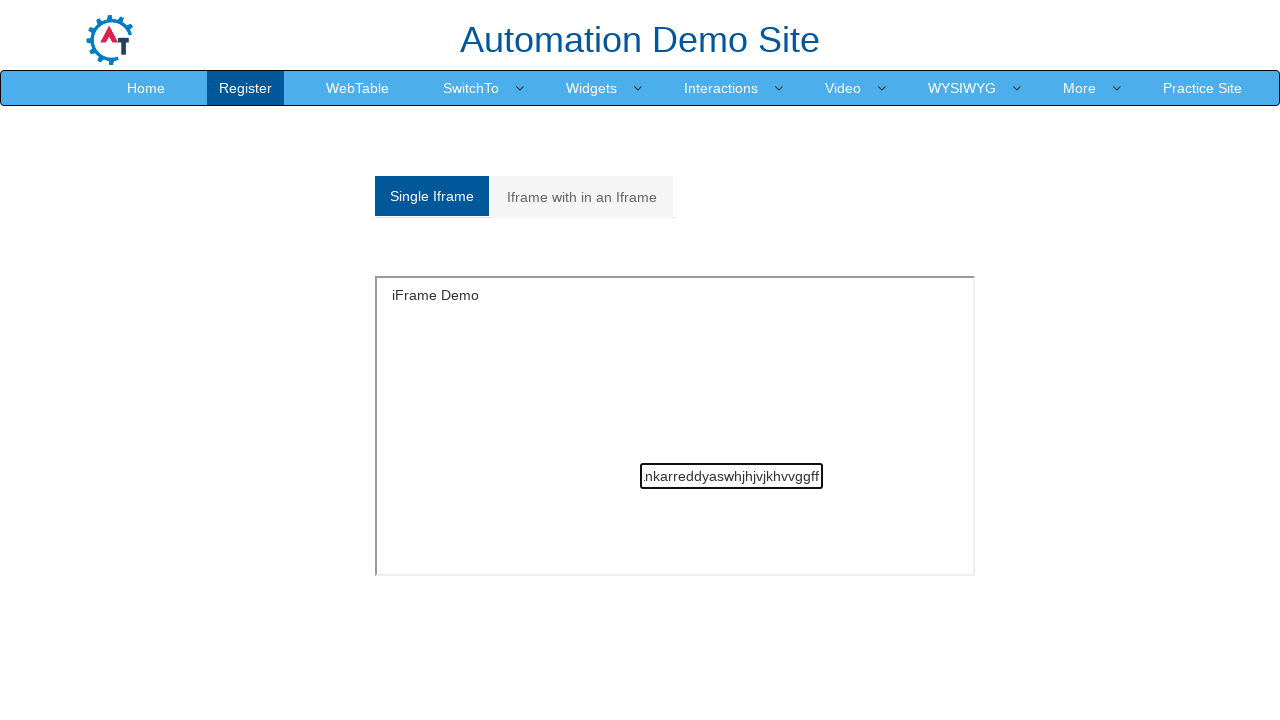